Tests file download functionality by clicking a download button and waiting for the download event to trigger

Starting URL: https://leafground.com/file.xhtml

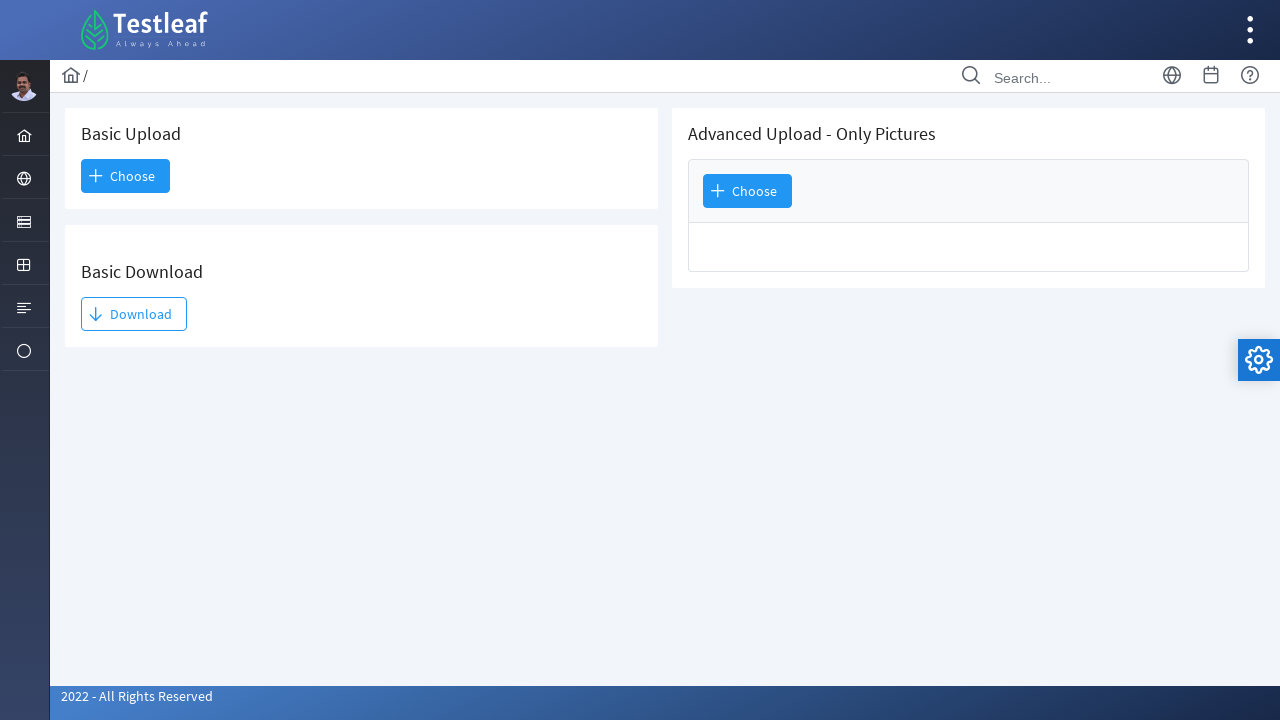

Clicked download button and initiated file download at (134, 314) on button[type='submit']
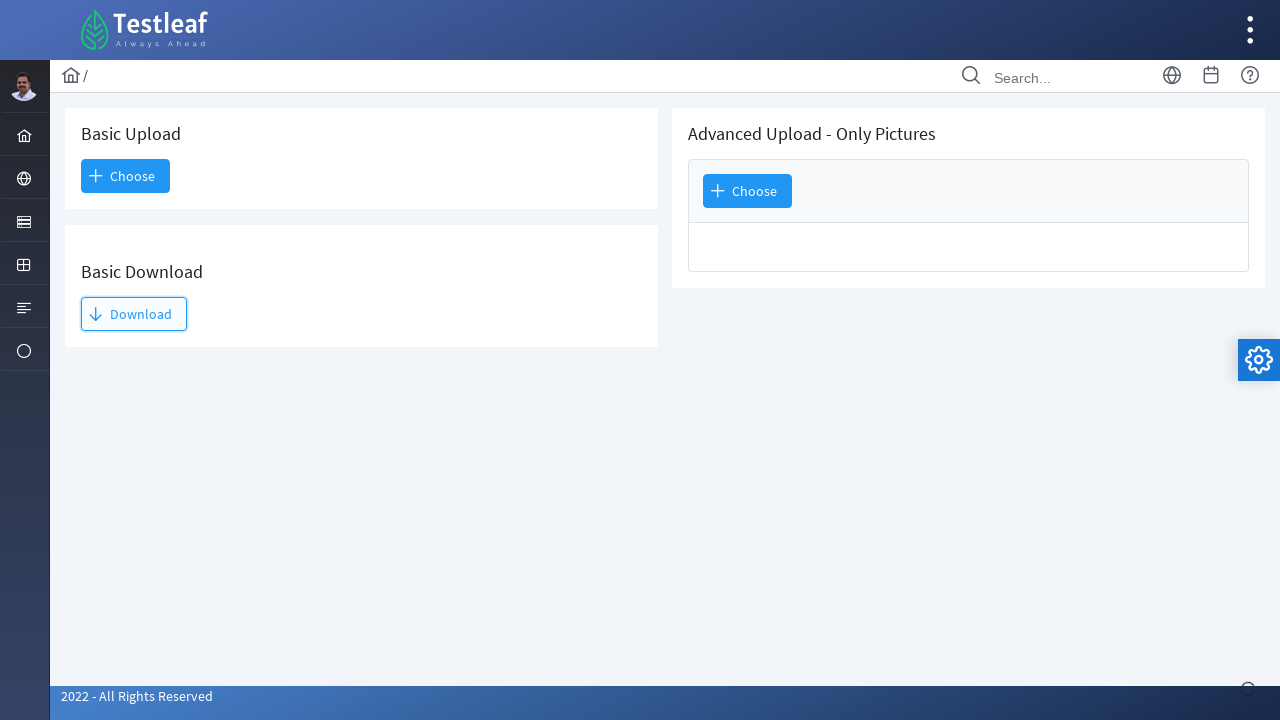

Download event completed and file ready
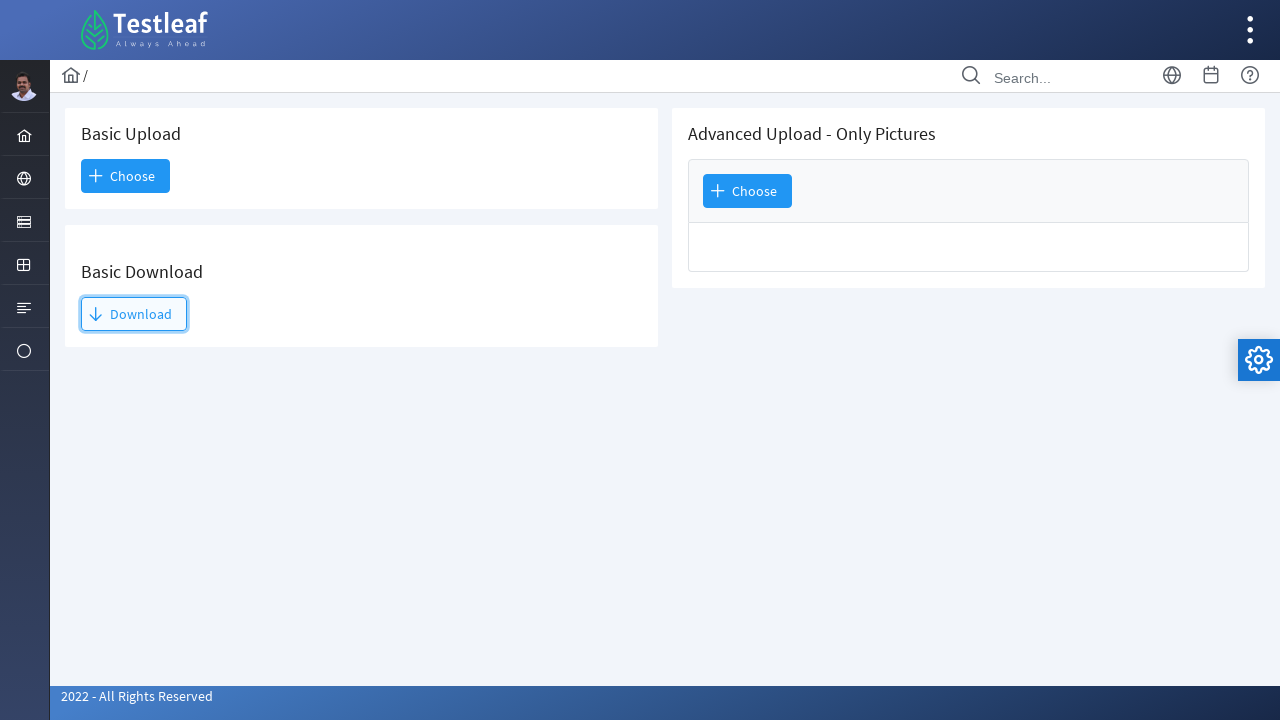

Verified that downloaded file has a valid filename
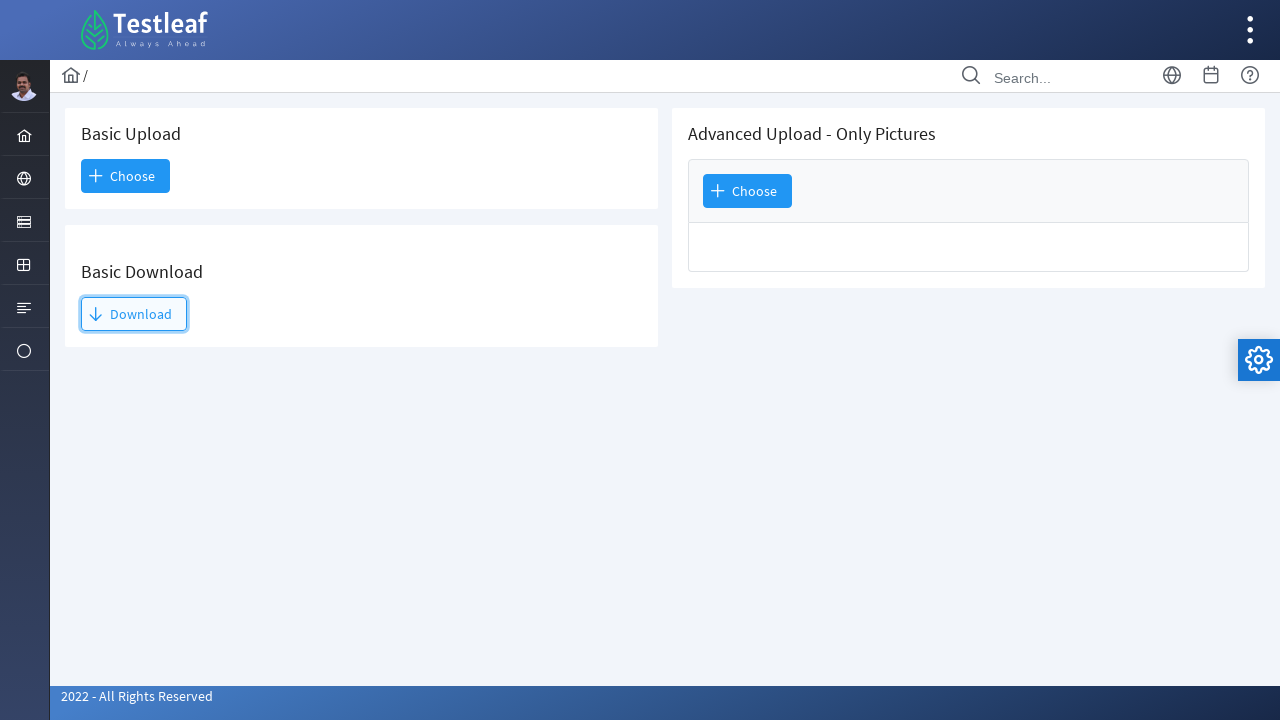

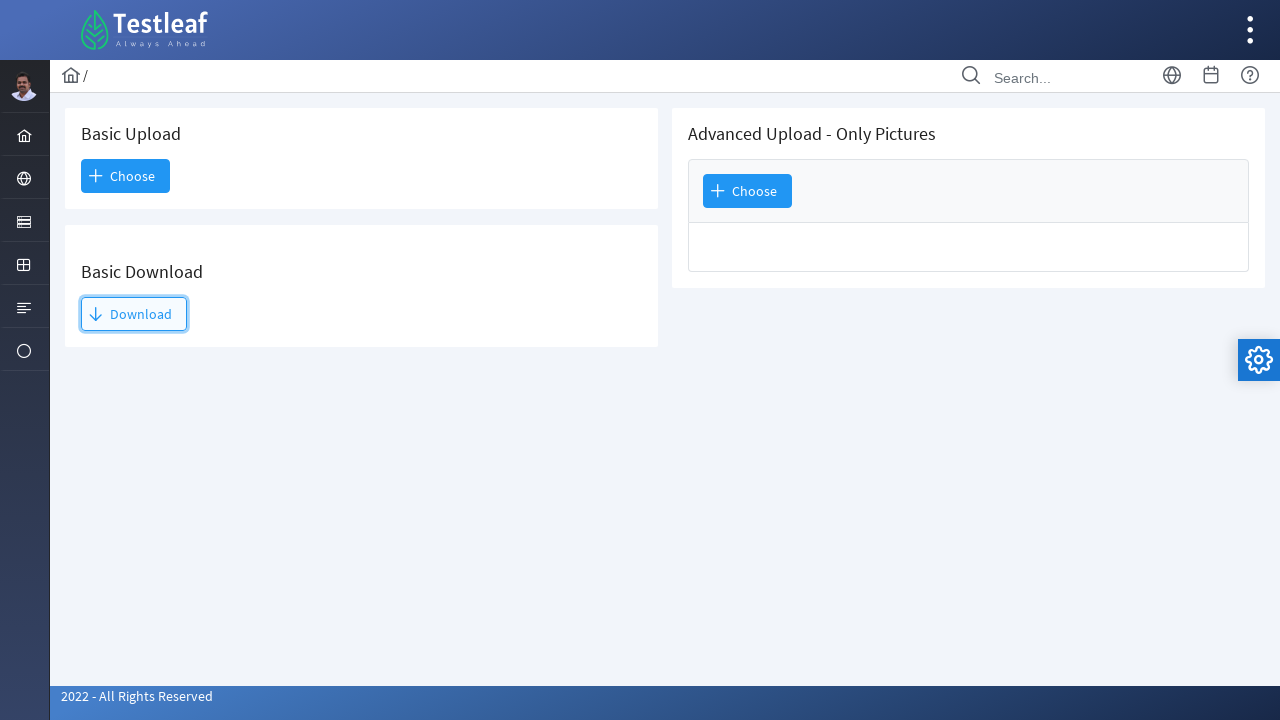